Tests iframe interaction by switching to an iframe, filling a form field inside it, then switching back to the main content

Starting URL: https://testeroprogramowania.github.io/selenium/iframe.html

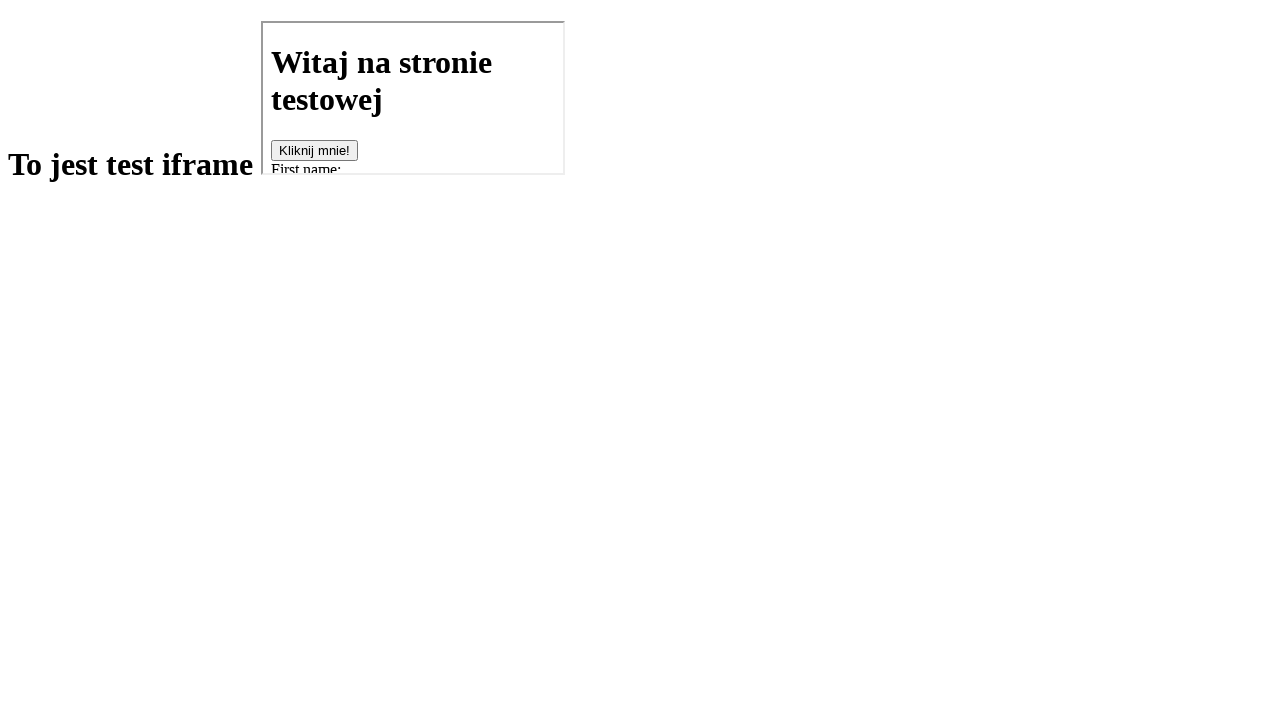

Located iframe with src='basics.html'
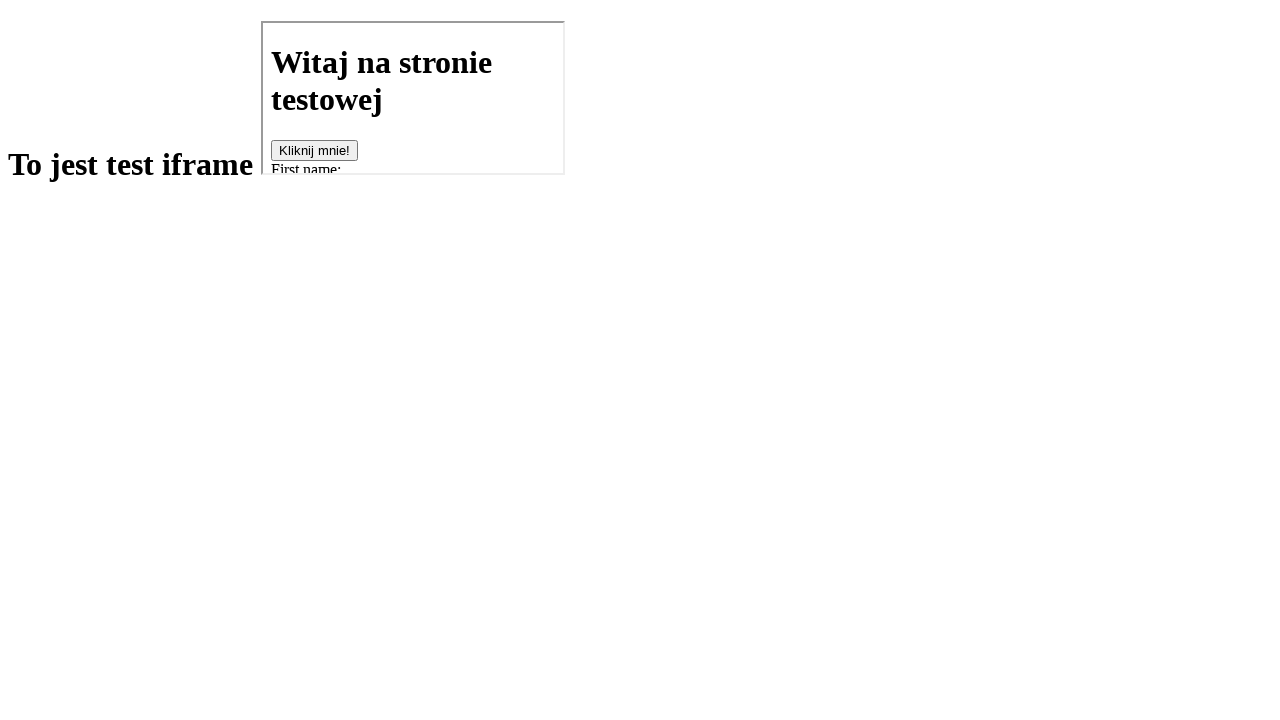

Filled form field #fname inside iframe with 'Euleria' on [src='basics.html'] >> internal:control=enter-frame >> #fname
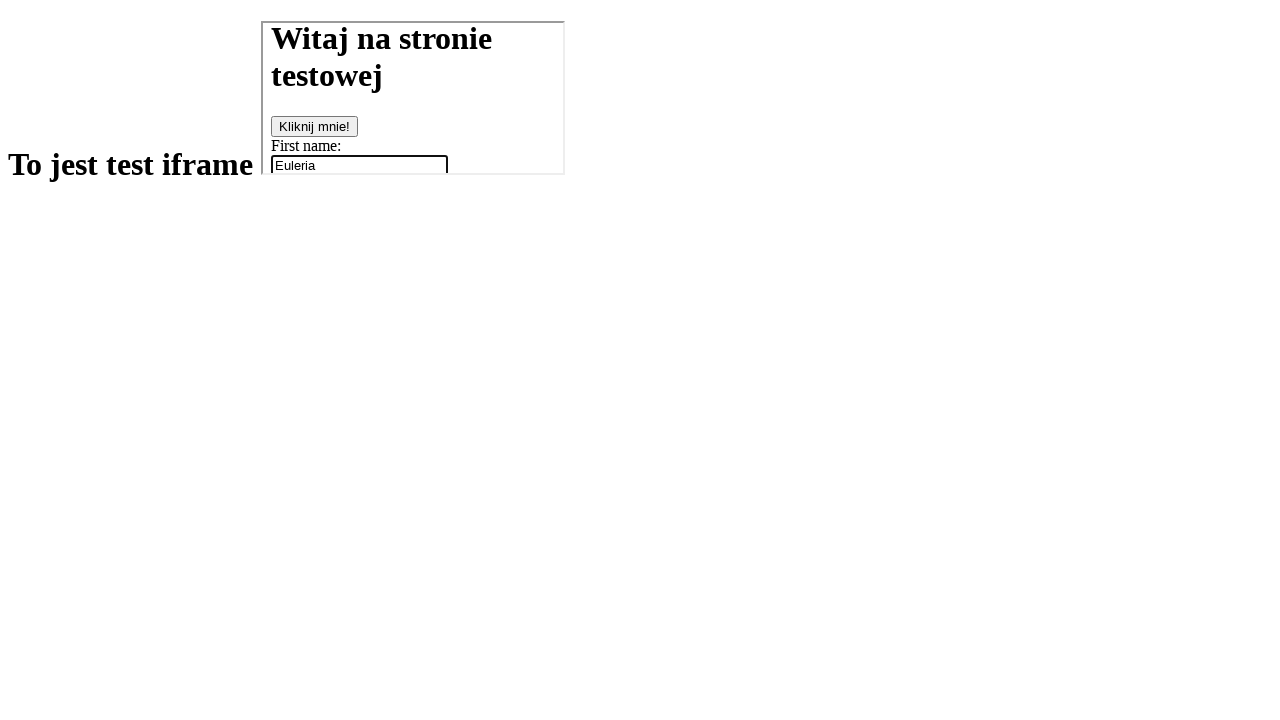

Retrieved text content from h1 element in main page
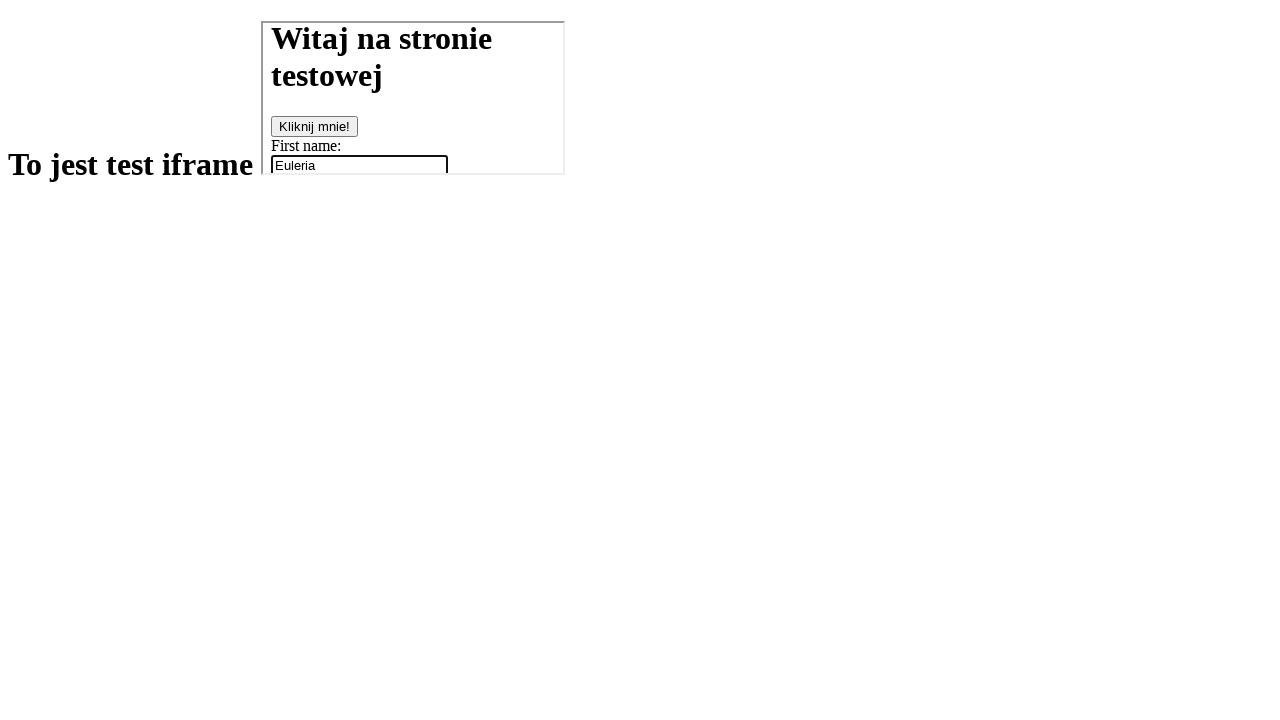

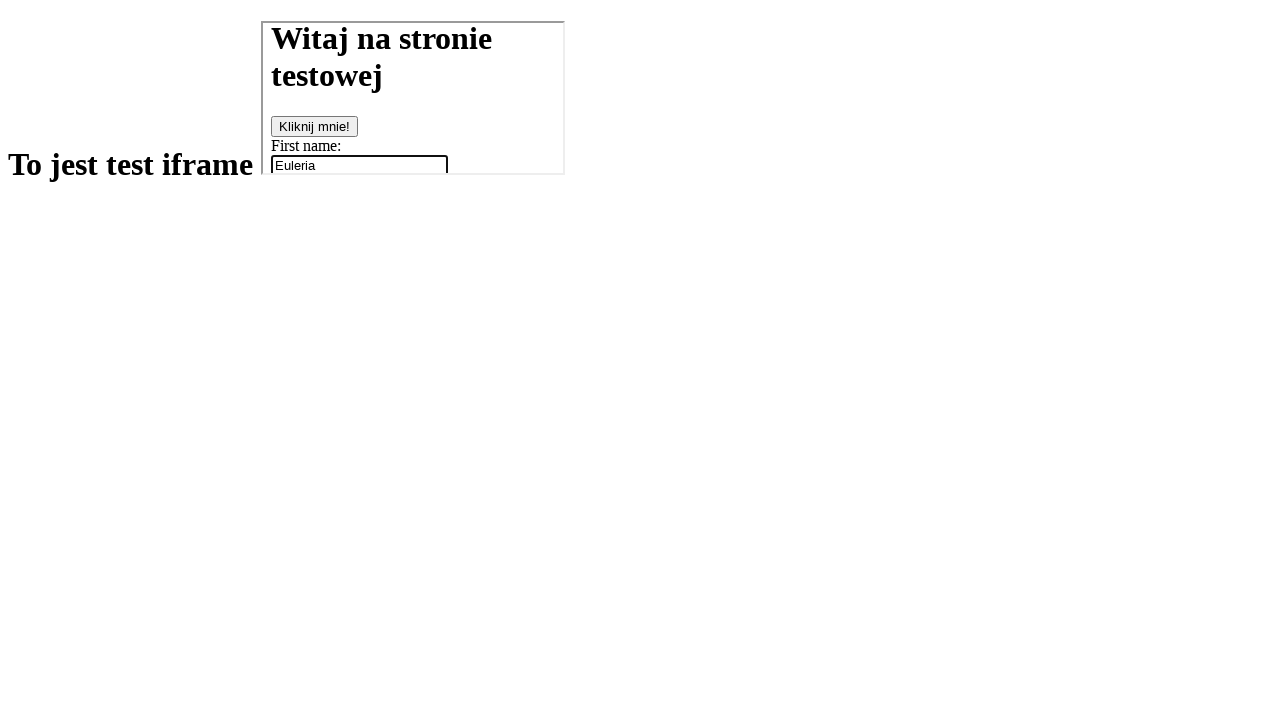